Tests dropdown selection by selecting options using visible text, value, and index methods.

Starting URL: https://bonigarcia.dev/selenium-webdriver-java/web-form.html

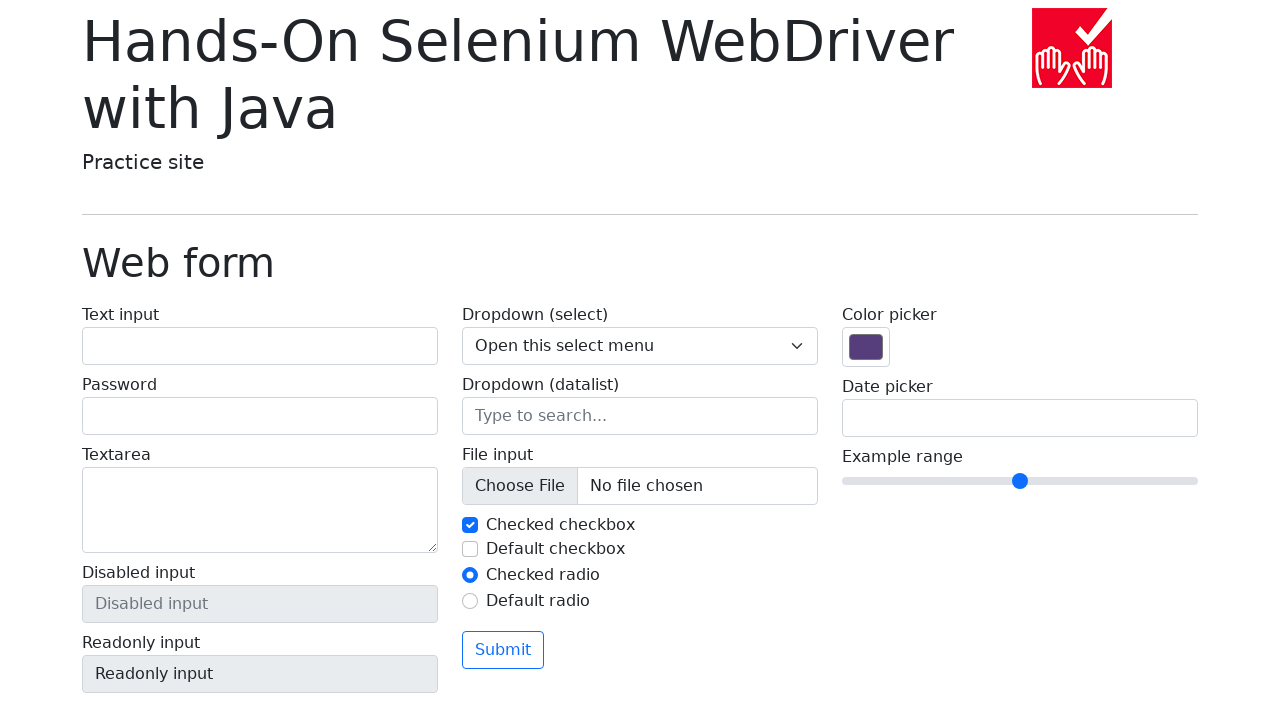

Selected dropdown option by visible text 'Two' on select[name='my-select']
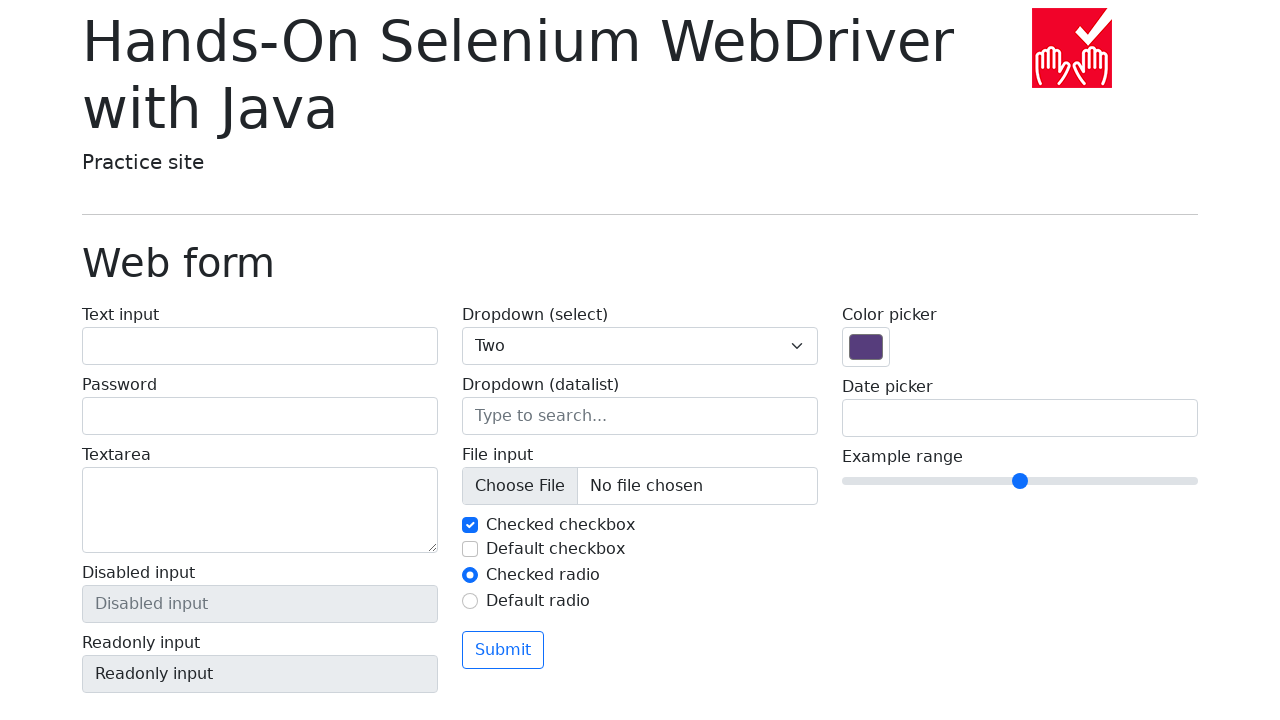

Selected dropdown option by value '3' on select[name='my-select']
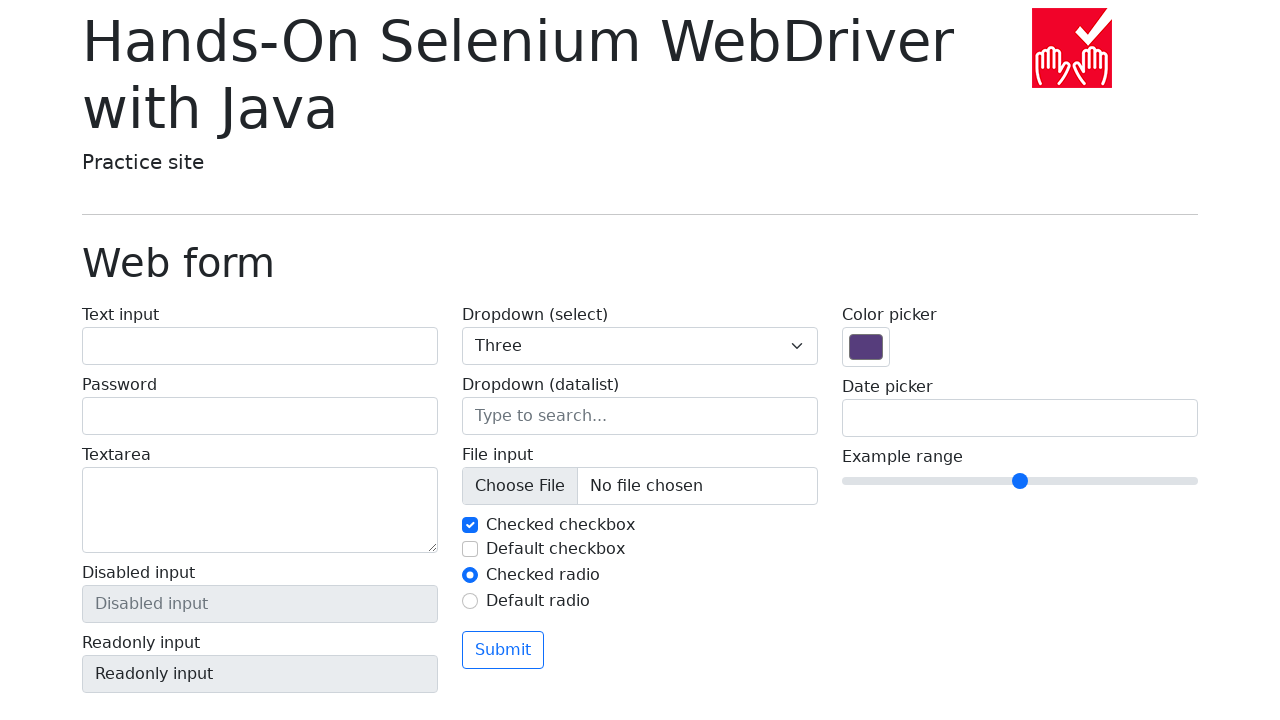

Selected dropdown option by index 0 on select[name='my-select']
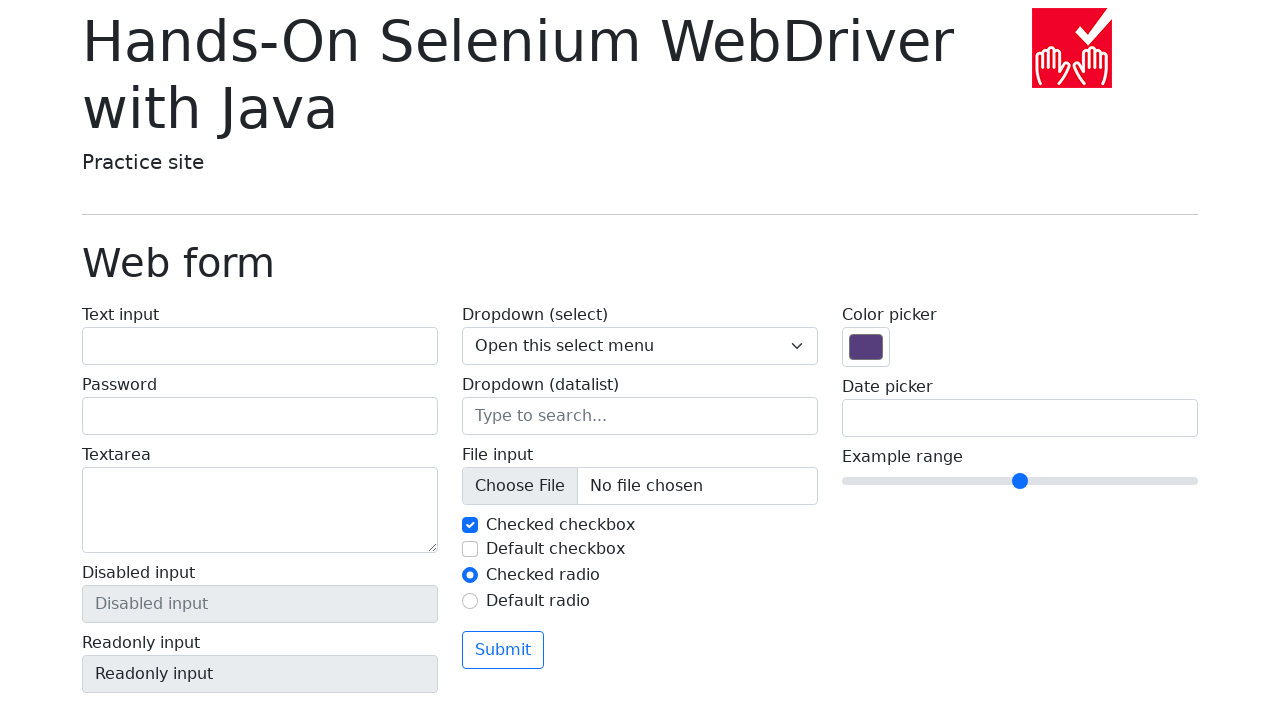

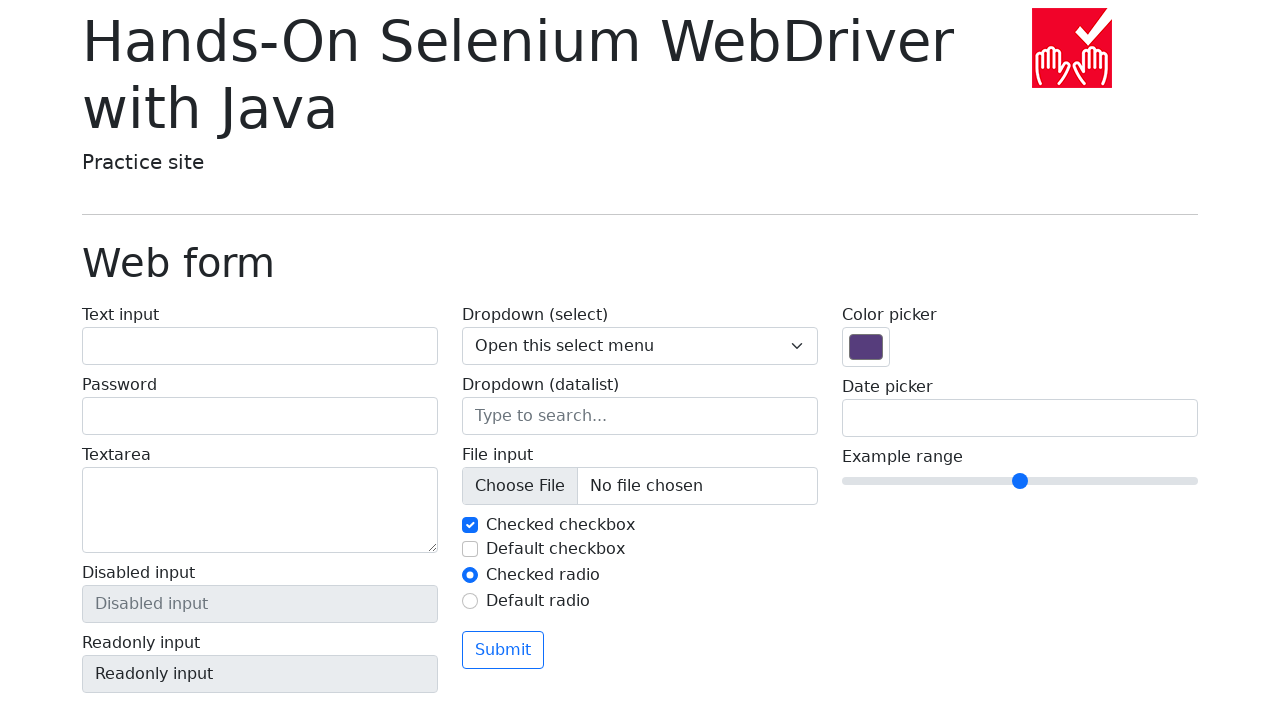